Tests iframe handling by switching between two iframes and filling forms in each one

Starting URL: https://seleniumui.moderntester.pl/iframes.php

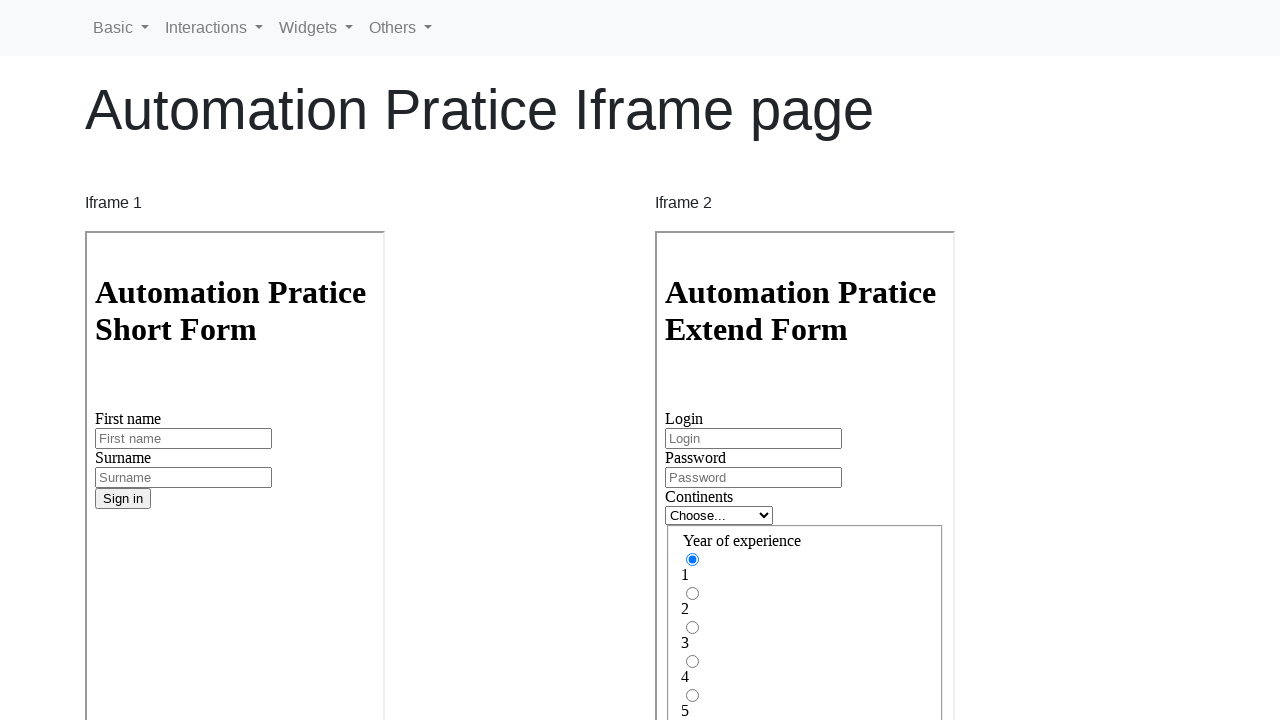

Navigated to iframe test page
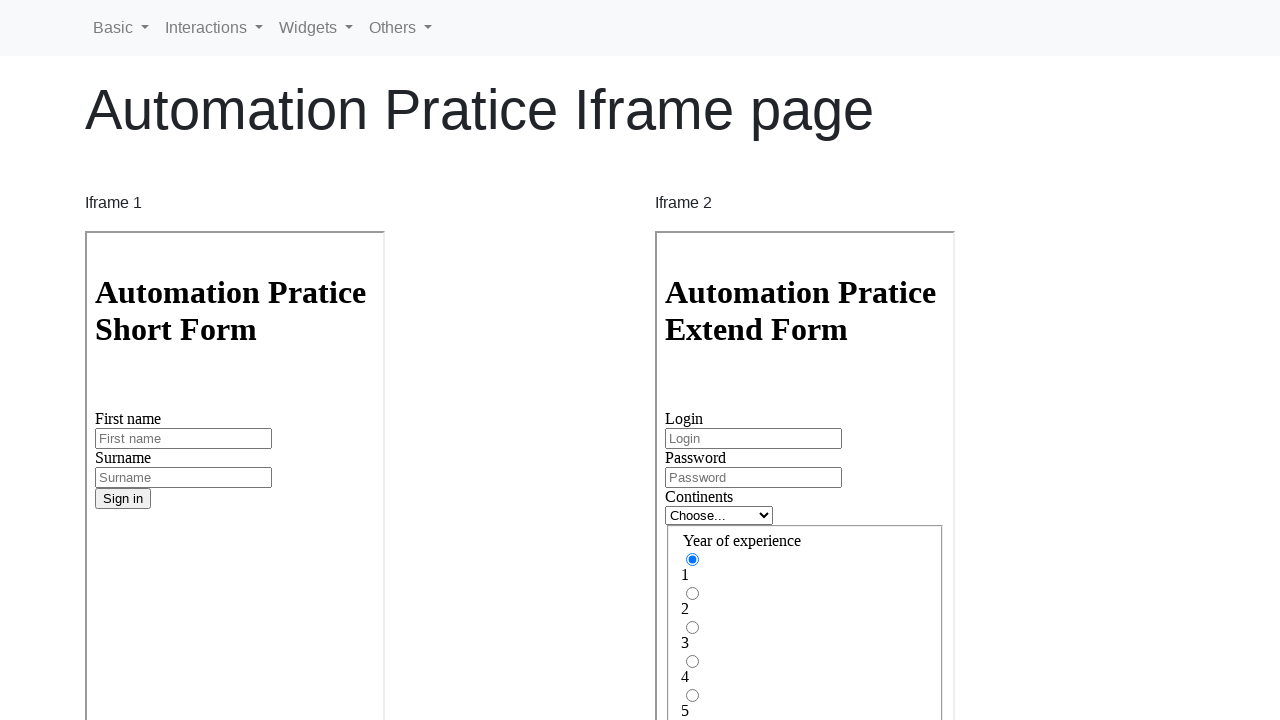

Located first iframe
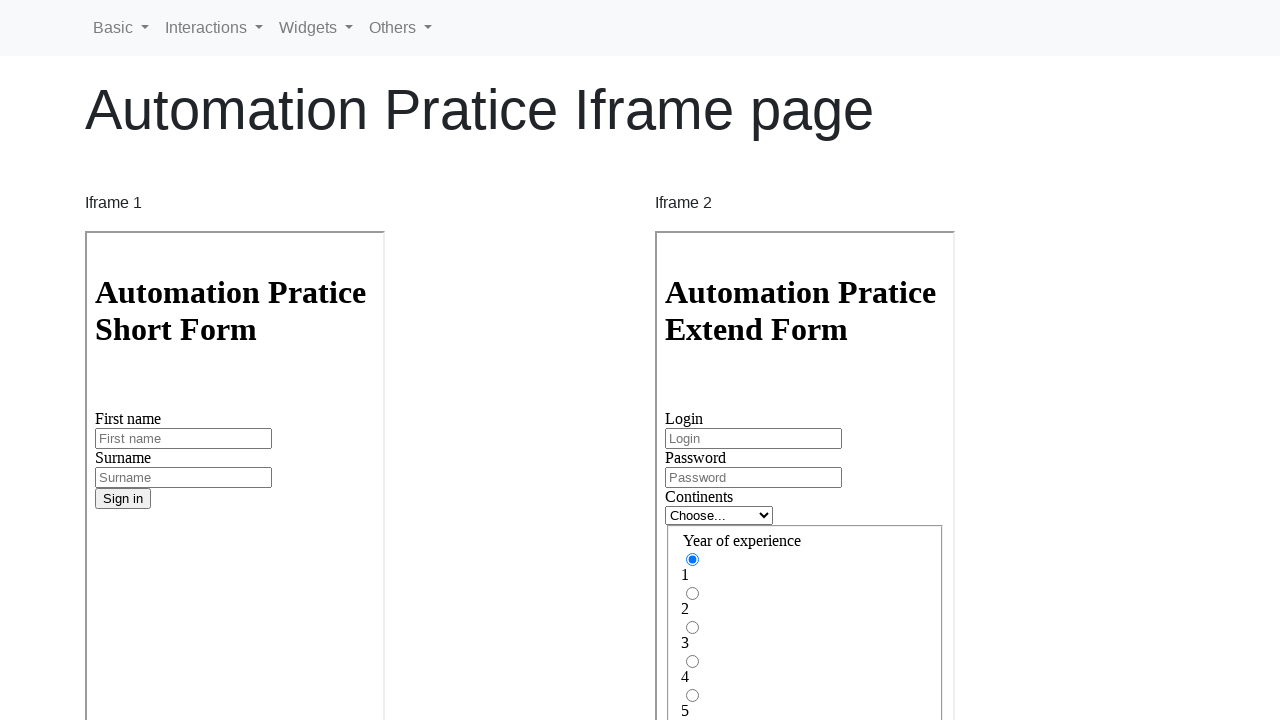

Filled first name 'Jan' in first iframe on iframe[name='iframe1'] >> internal:control=enter-frame >> #inputFirstName3
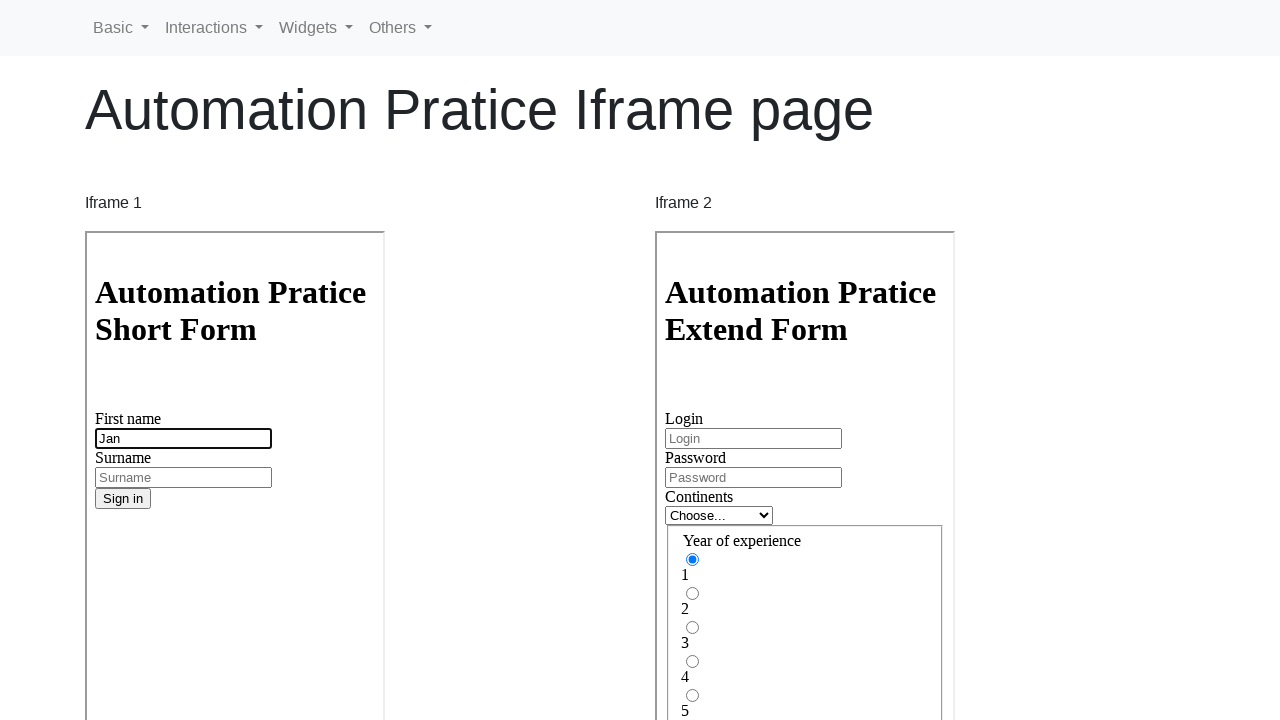

Filled surname 'Wiadro' in first iframe on iframe[name='iframe1'] >> internal:control=enter-frame >> #inputSurname3
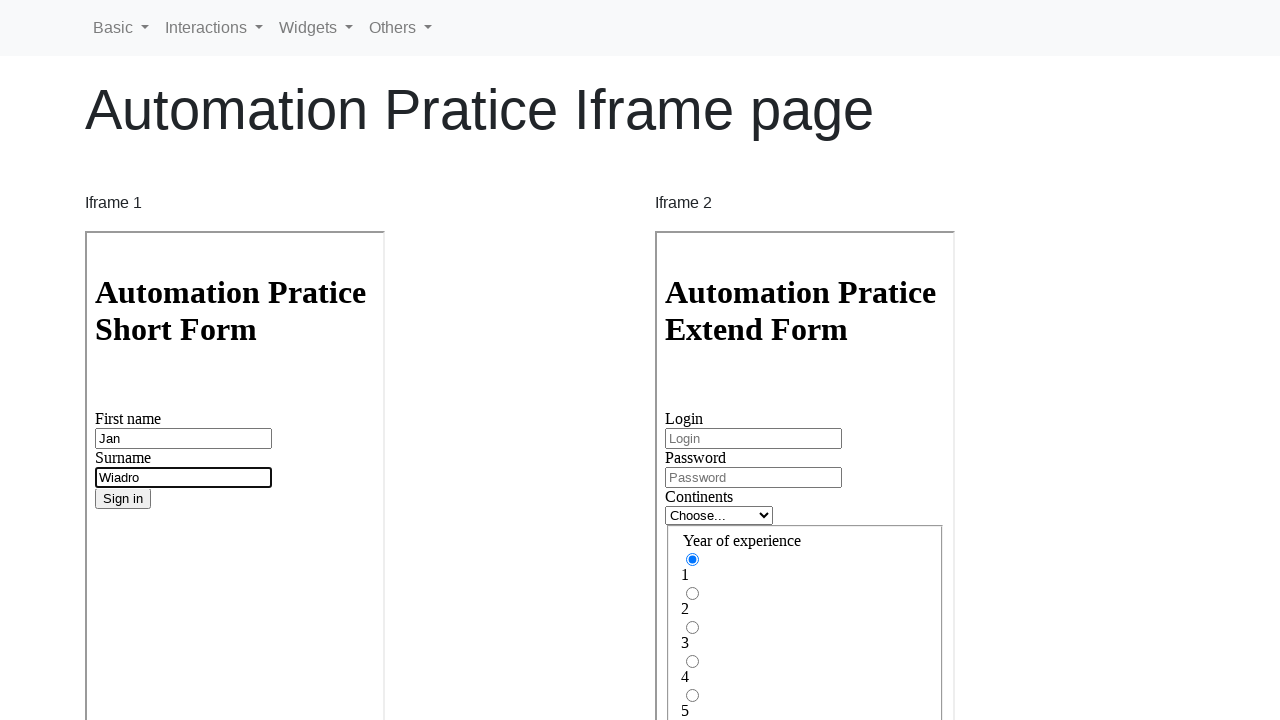

Clicked submit button in first iframe at (123, 499) on iframe[name='iframe1'] >> internal:control=enter-frame >> button[type='submit']
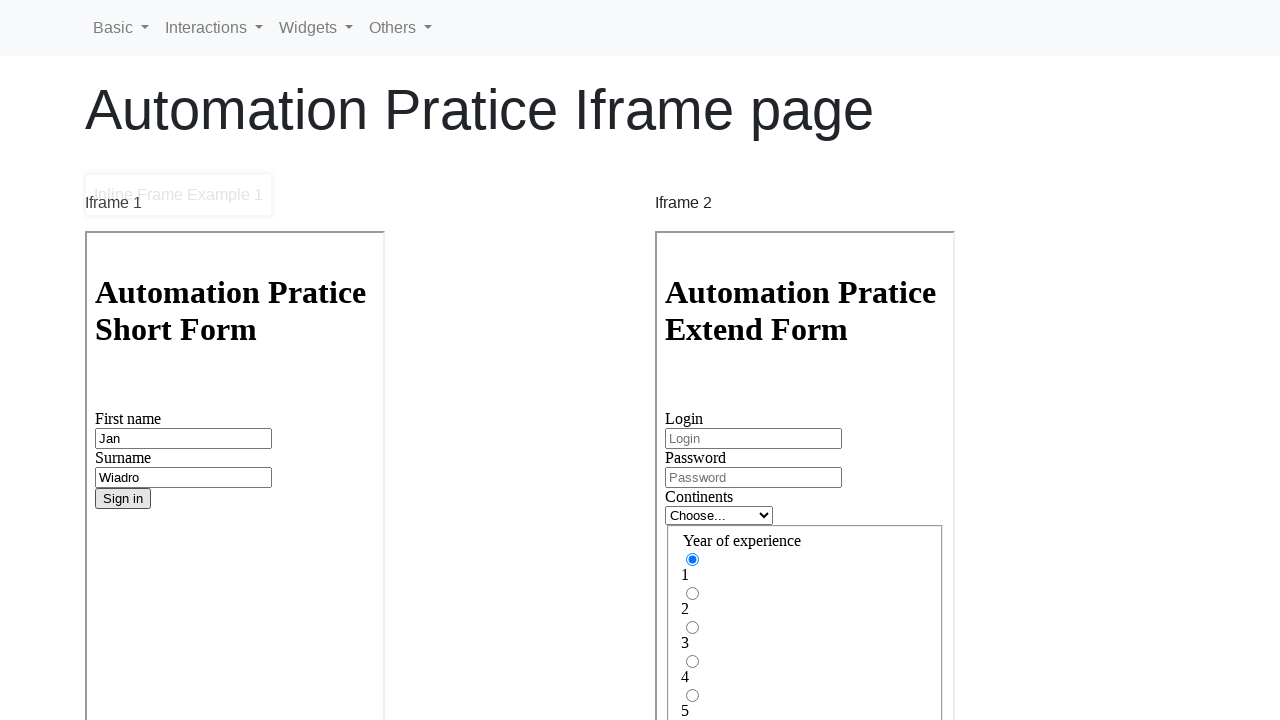

Located second iframe
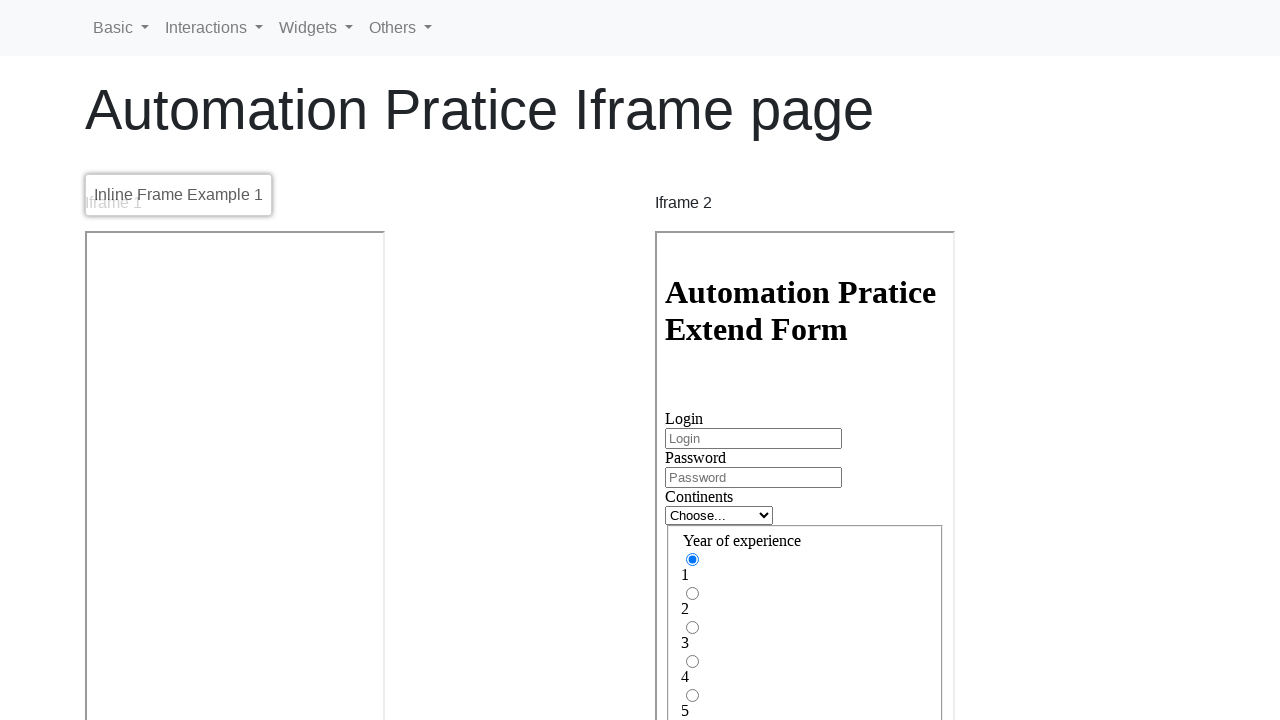

Filled login 'Tomasz' in second iframe on iframe[name='iframe2'] >> internal:control=enter-frame >> #inputLogin
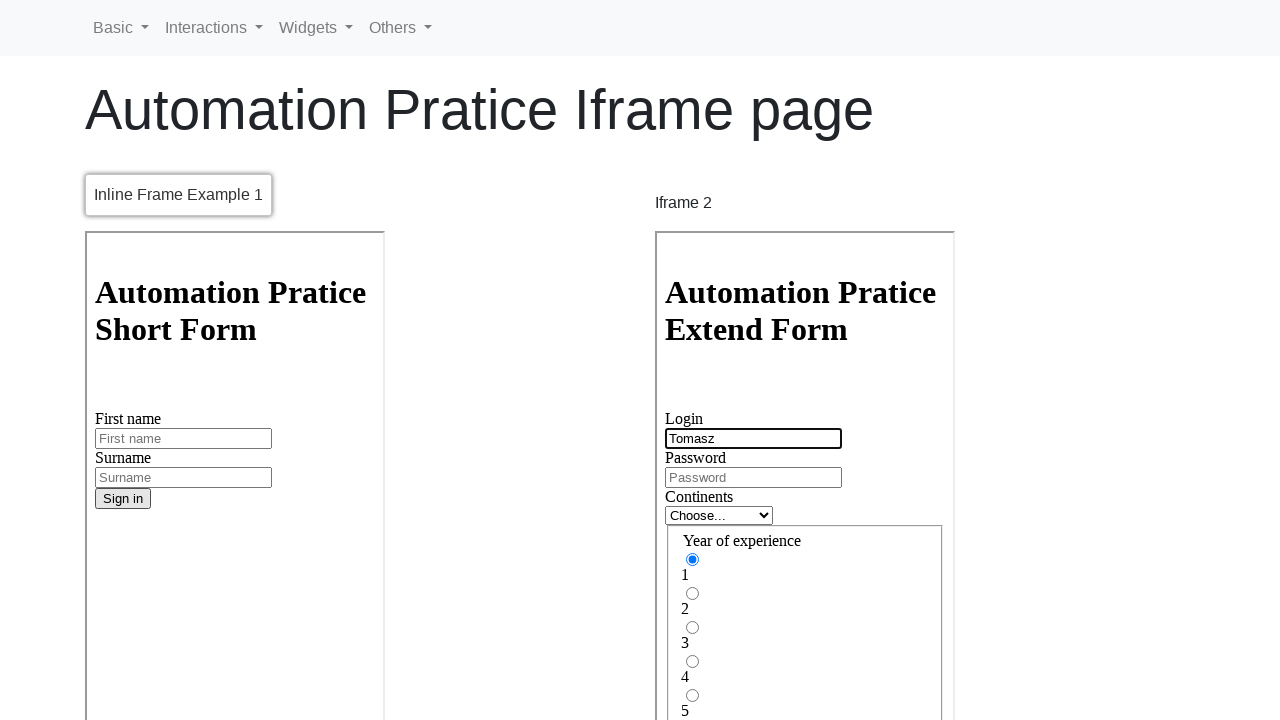

Filled password '1234' in second iframe on iframe[name='iframe2'] >> internal:control=enter-frame >> #inputPassword
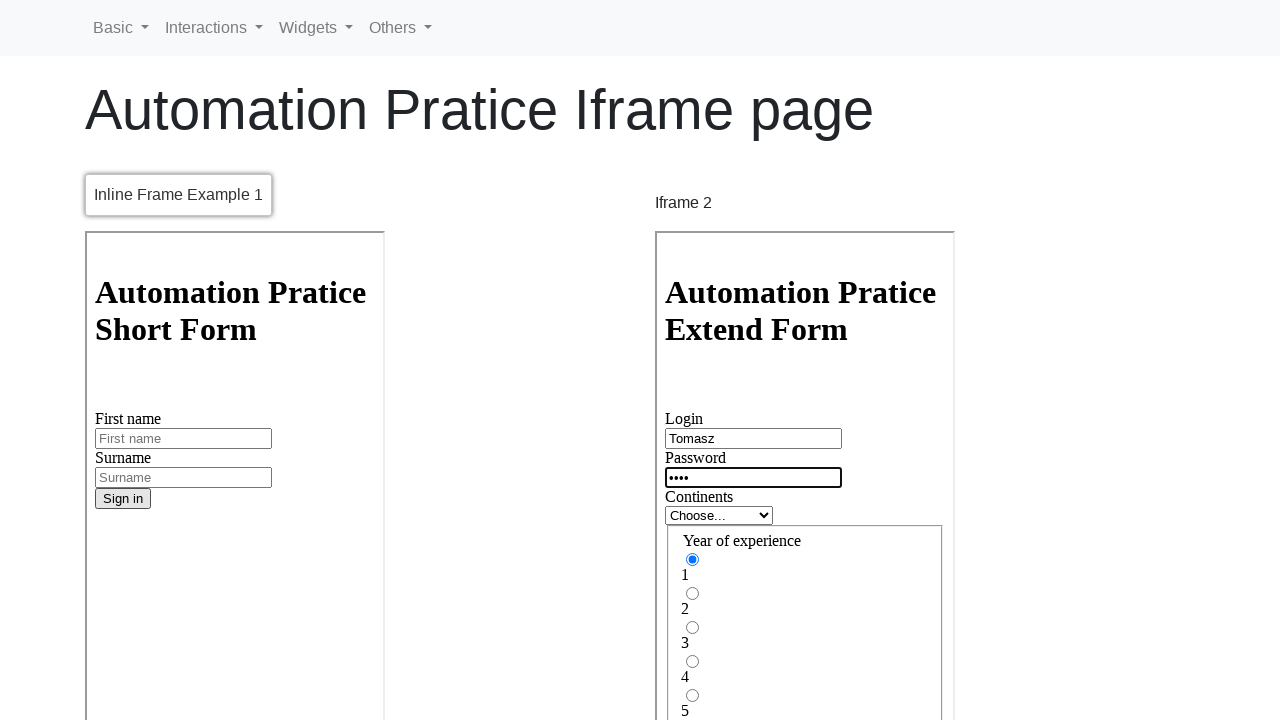

Selected option at index 1 from dropdown in second iframe on iframe[name='iframe2'] >> internal:control=enter-frame >> #inlineFormCustomSelec
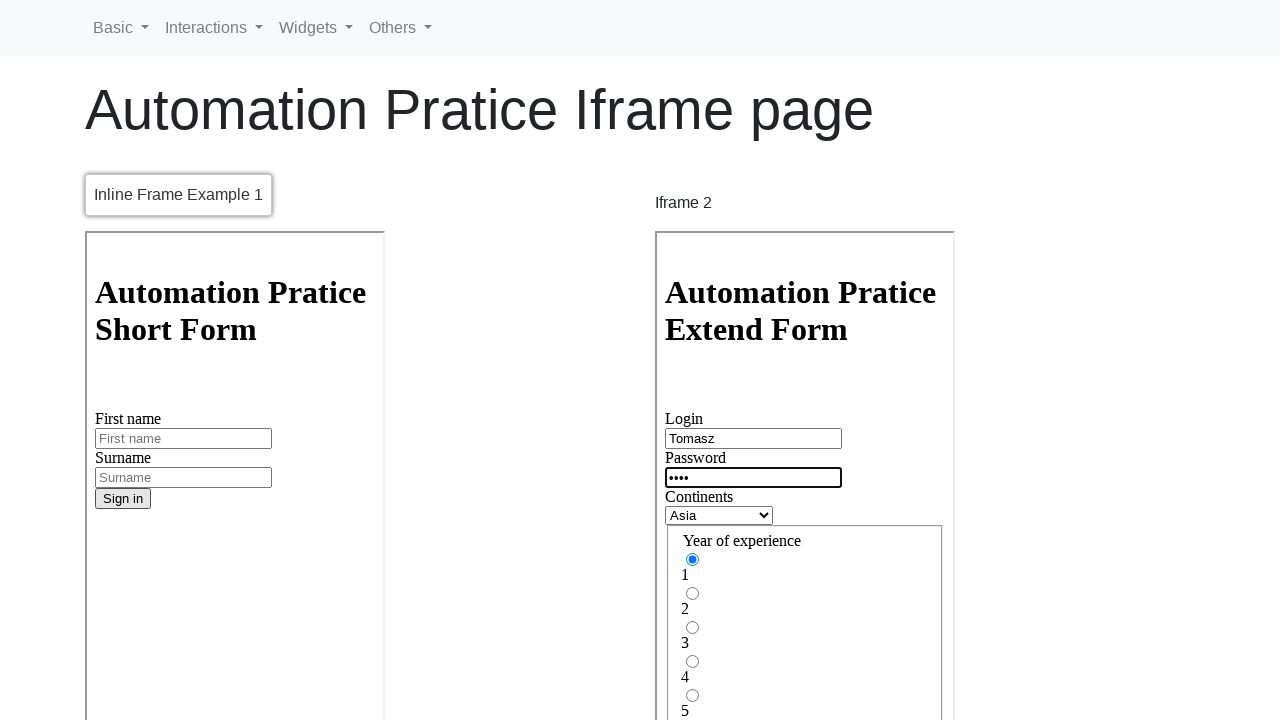

Clicked radio button gridRadios4 in second iframe at (692, 662) on iframe[name='iframe2'] >> internal:control=enter-frame >> #gridRadios4
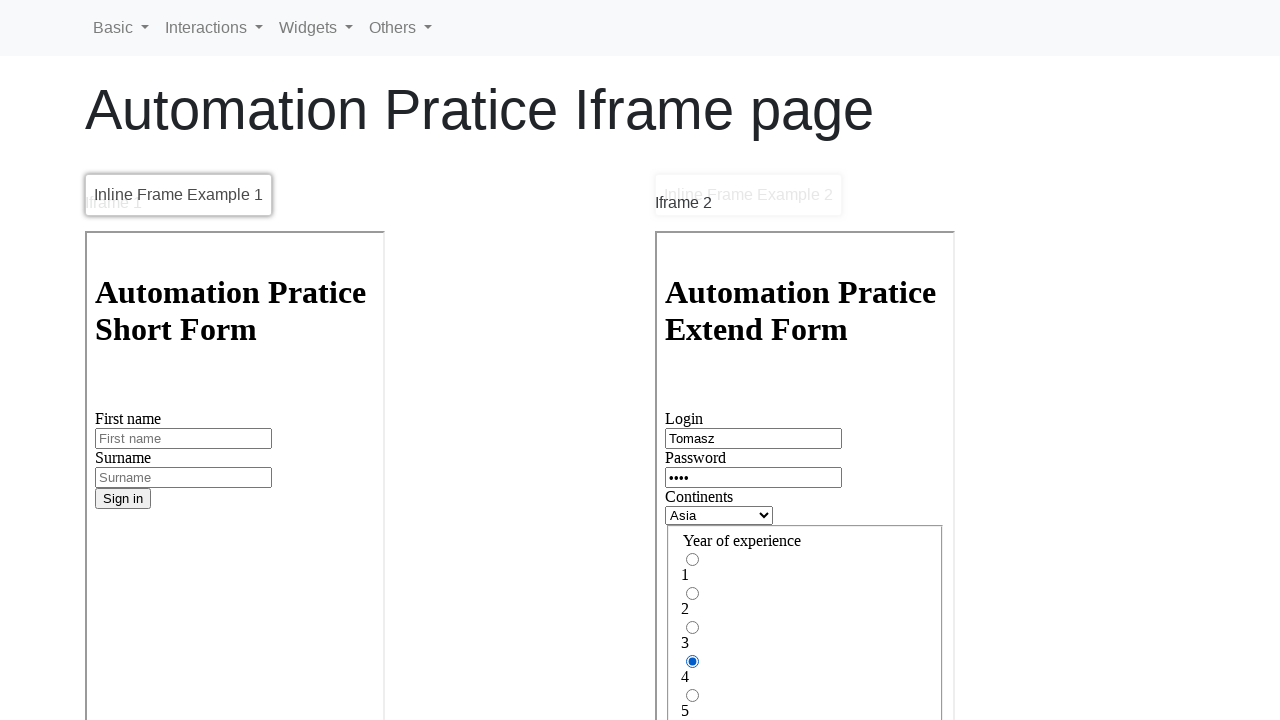

Clicked submit button in second iframe at (693, 523) on iframe[name='iframe2'] >> internal:control=enter-frame >> button[type='submit']
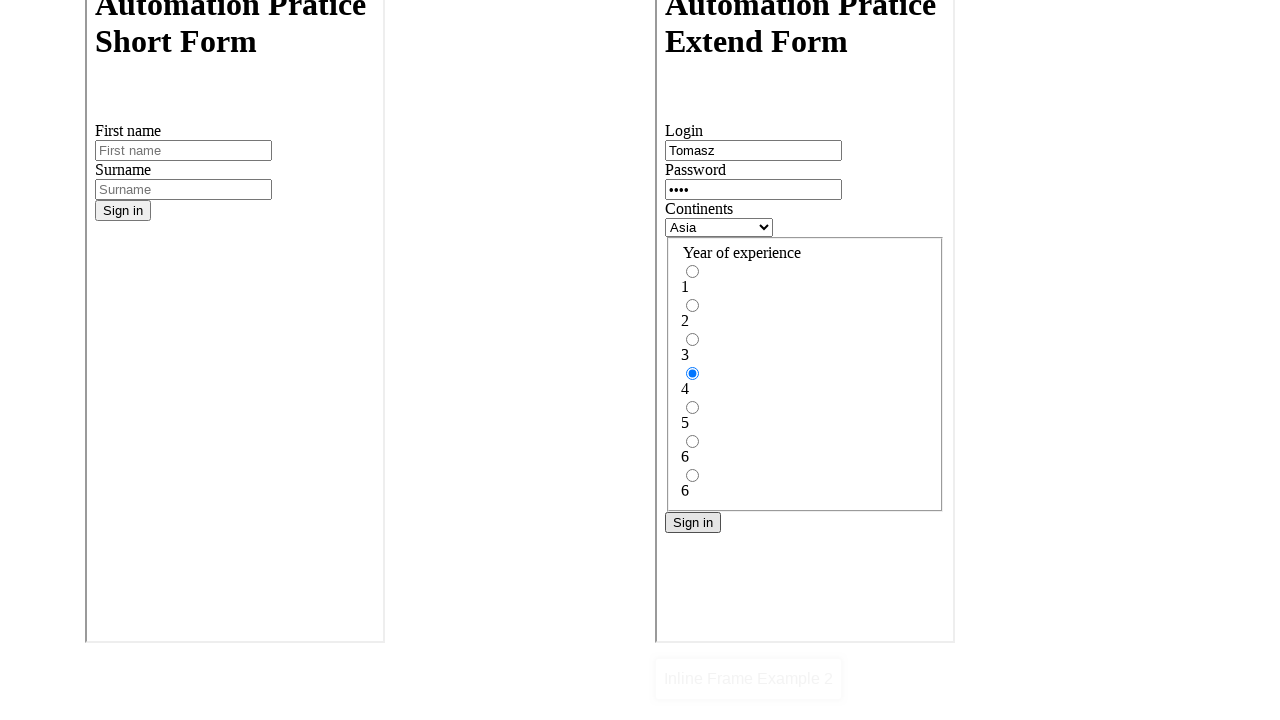

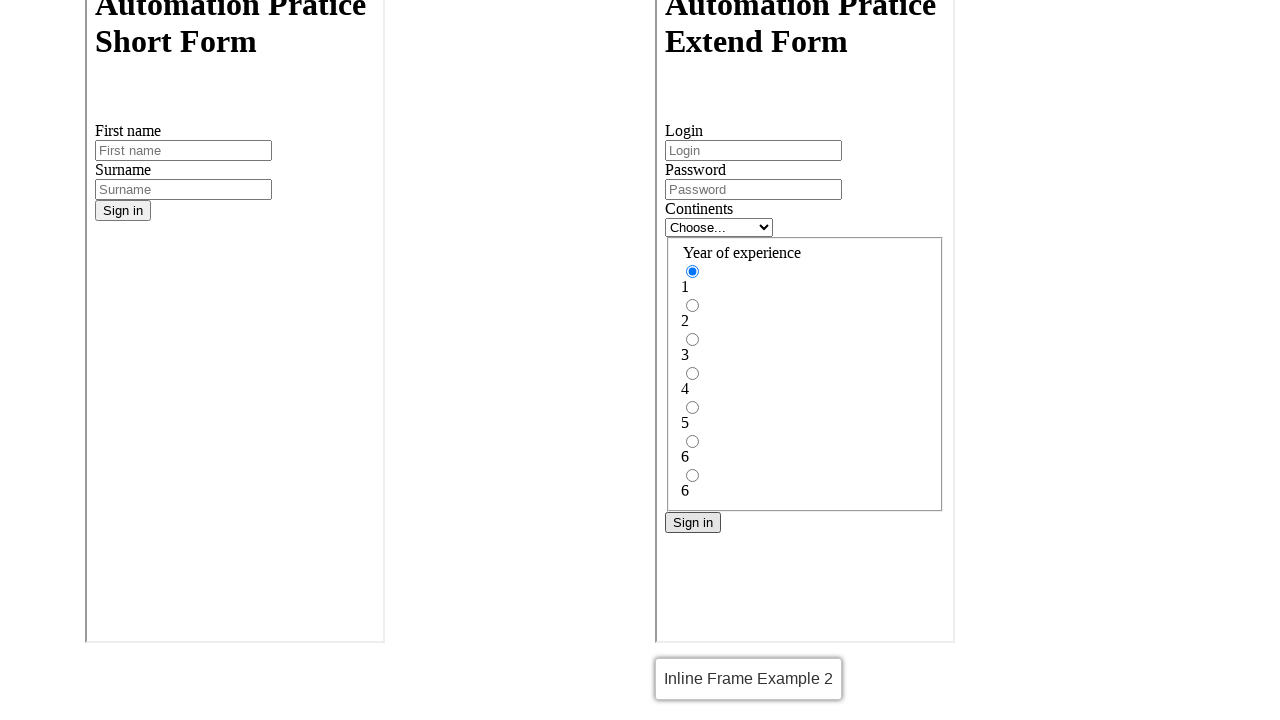